Navigates to a practice page, scrolls to a web table, and interacts with table elements to verify their presence

Starting URL: https://rahulshettyacademy.com/AutomationPractice/

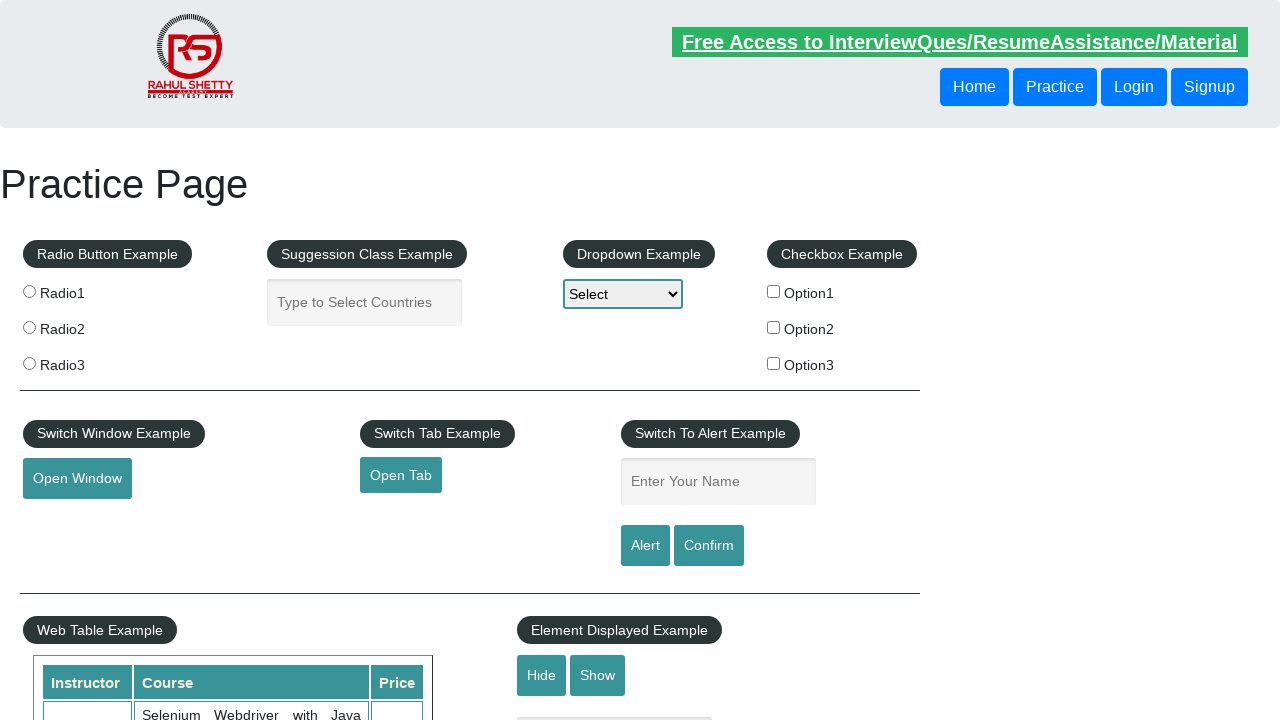

Scrolled down 600 pixels to make table visible
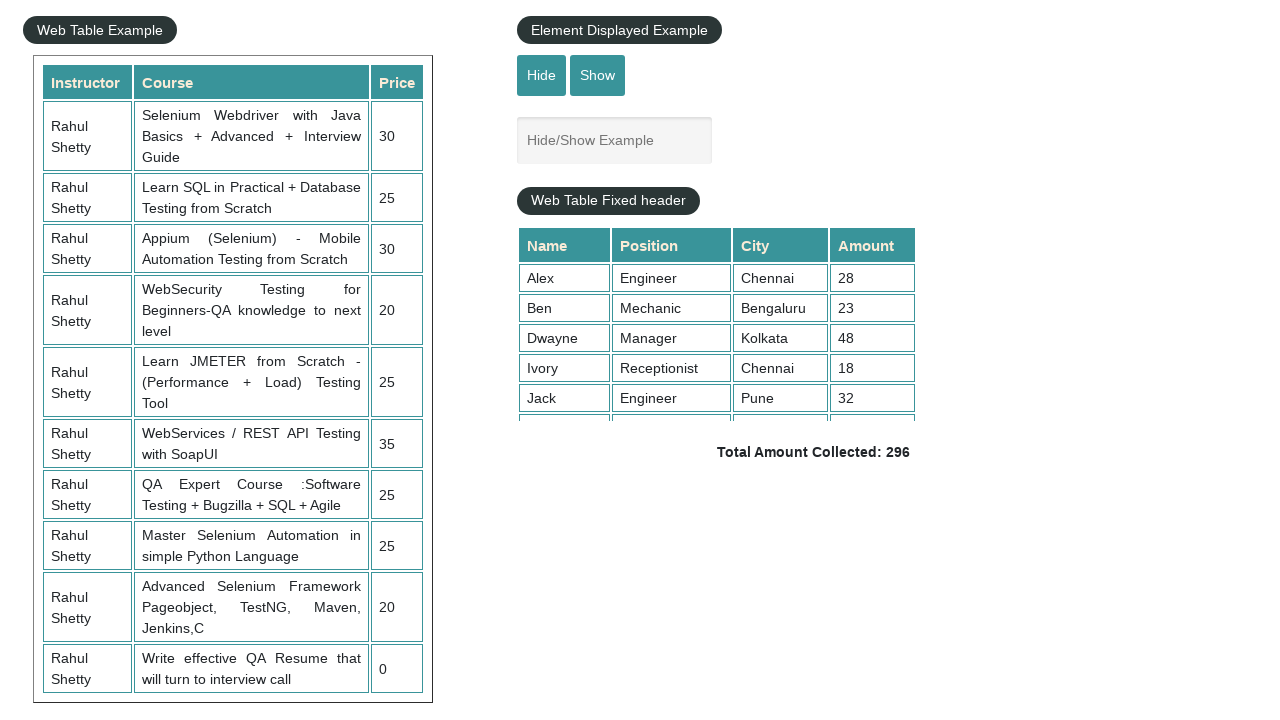

Web table loaded and became visible
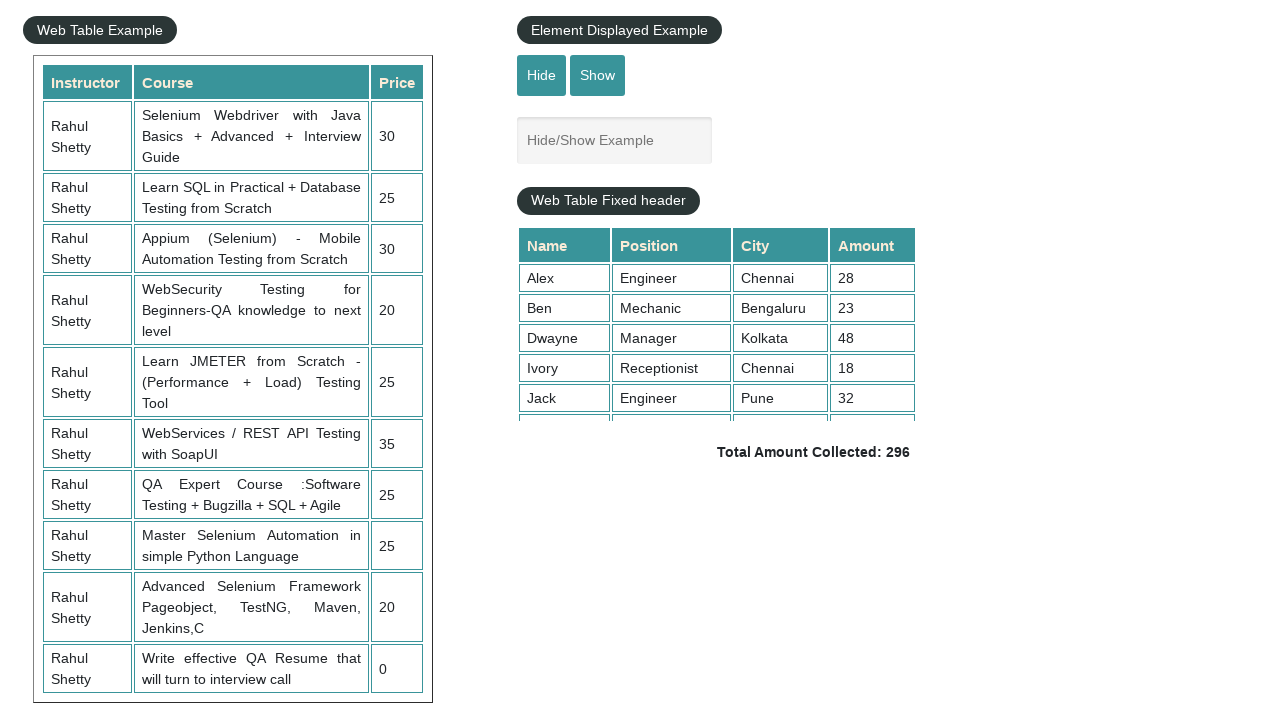

Counted table rows to verify they exist
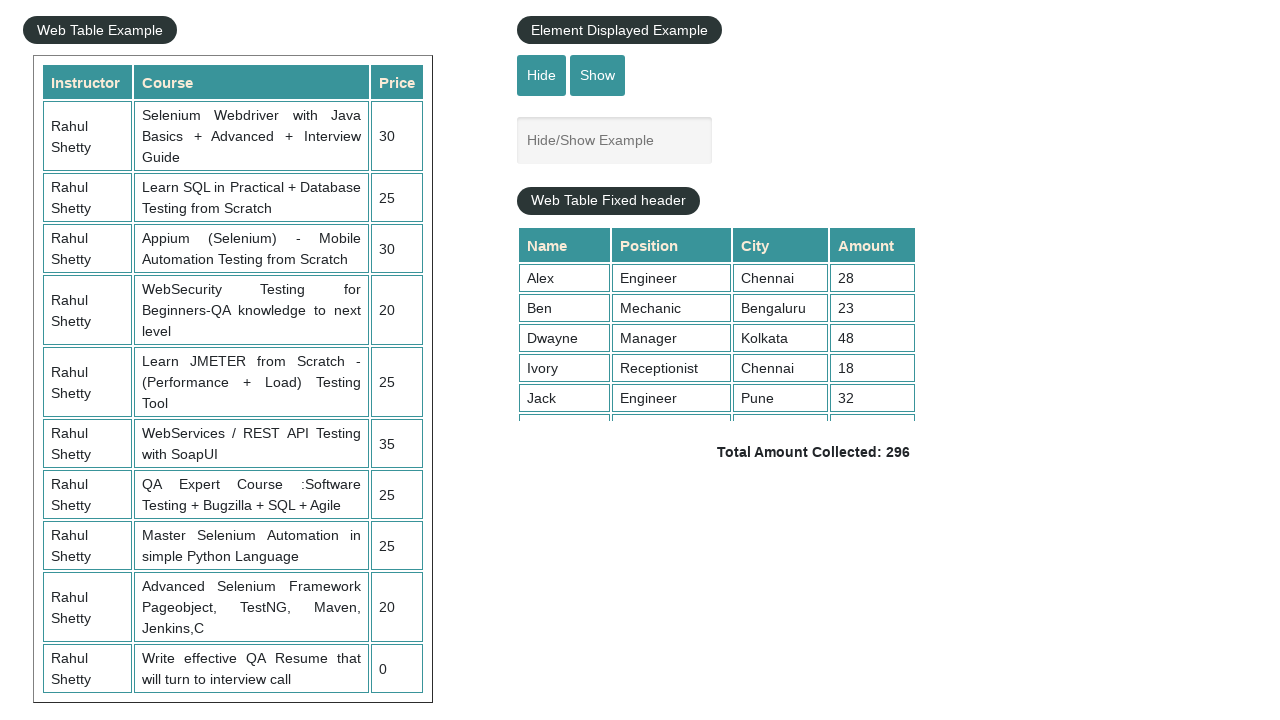

Counted table headers to verify they exist
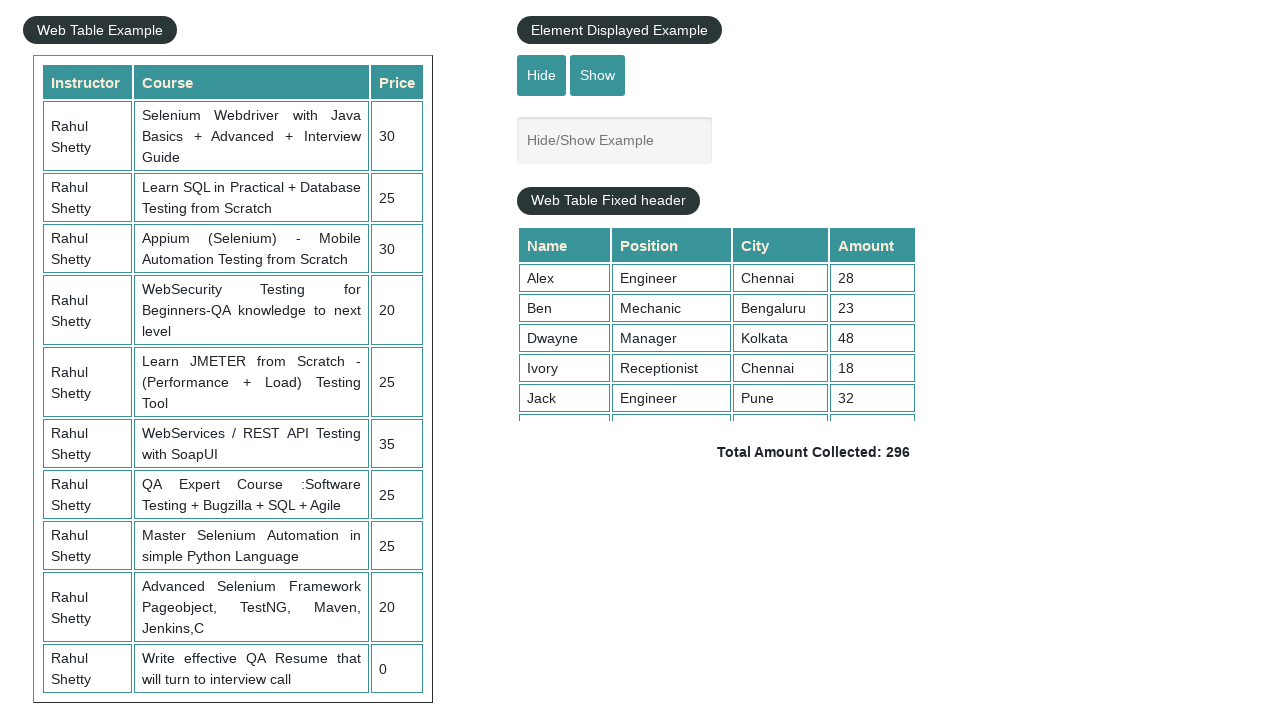

Retrieved content from third table row to verify it exists
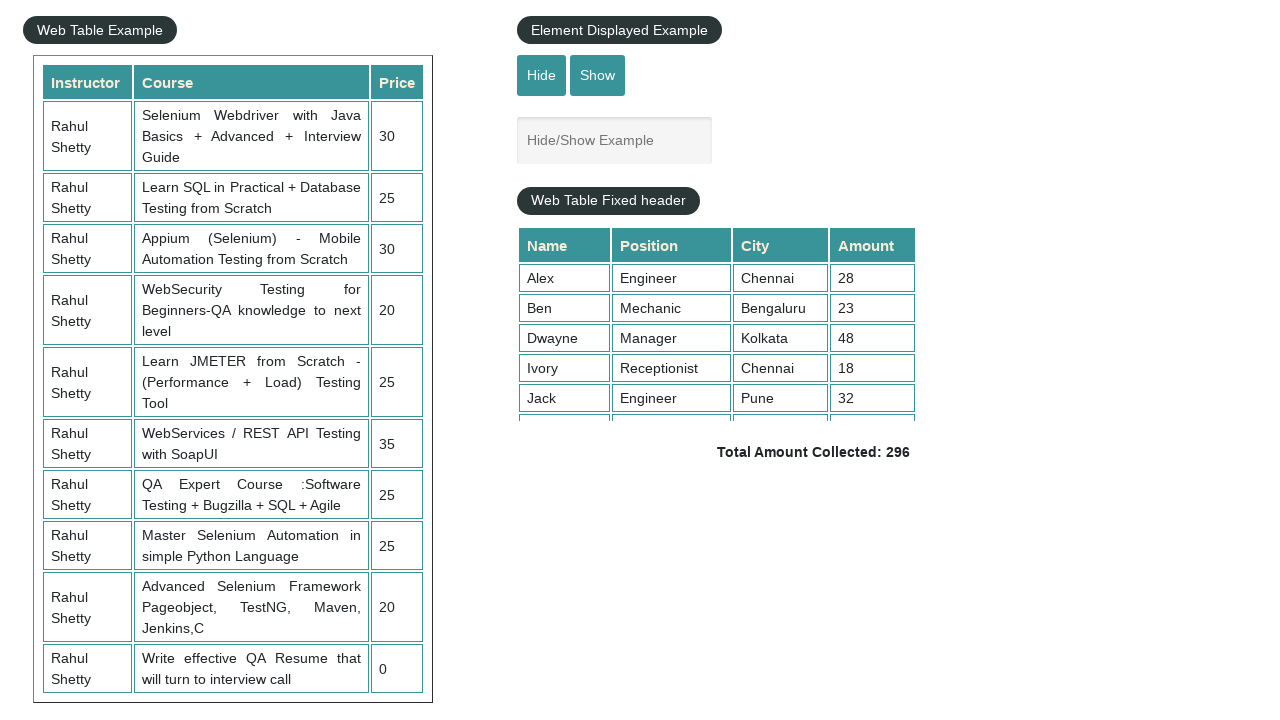

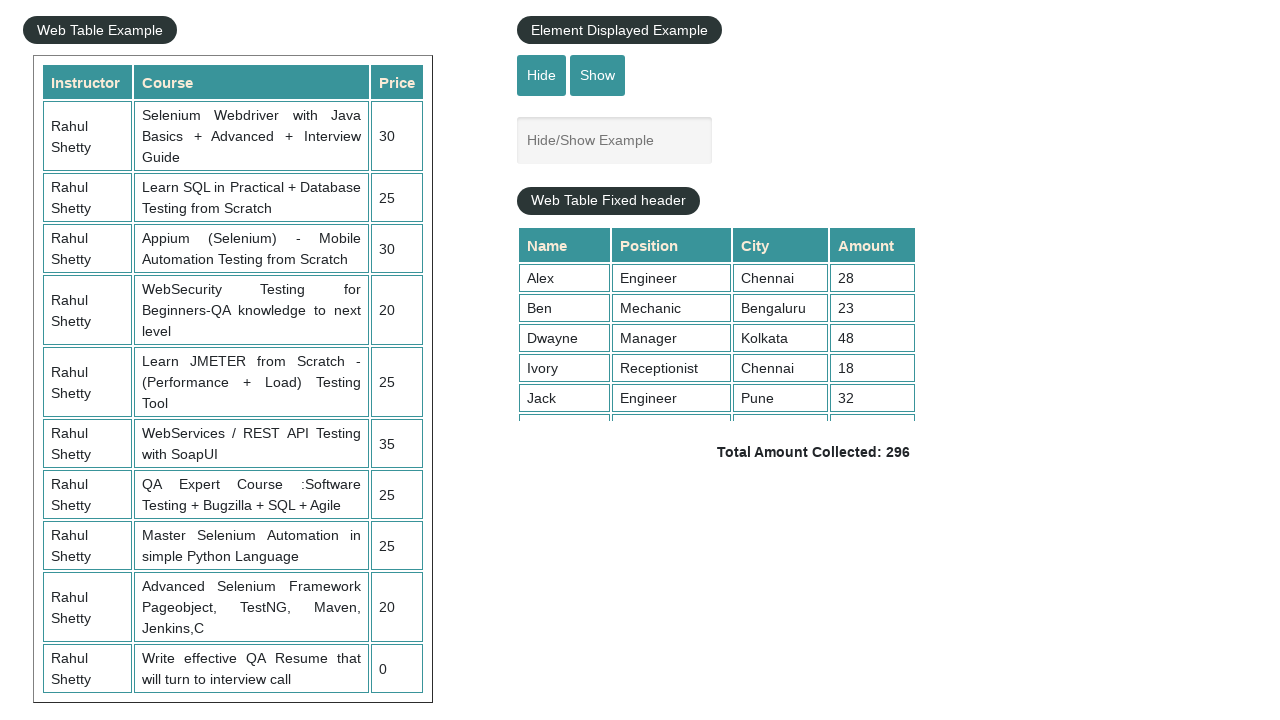